Tests UI interactions on an automation testing practice site including navigating menus, clicking buttons, handling alert popups, and verifying checkbox selection state.

Starting URL: https://automationtesting.co.uk/

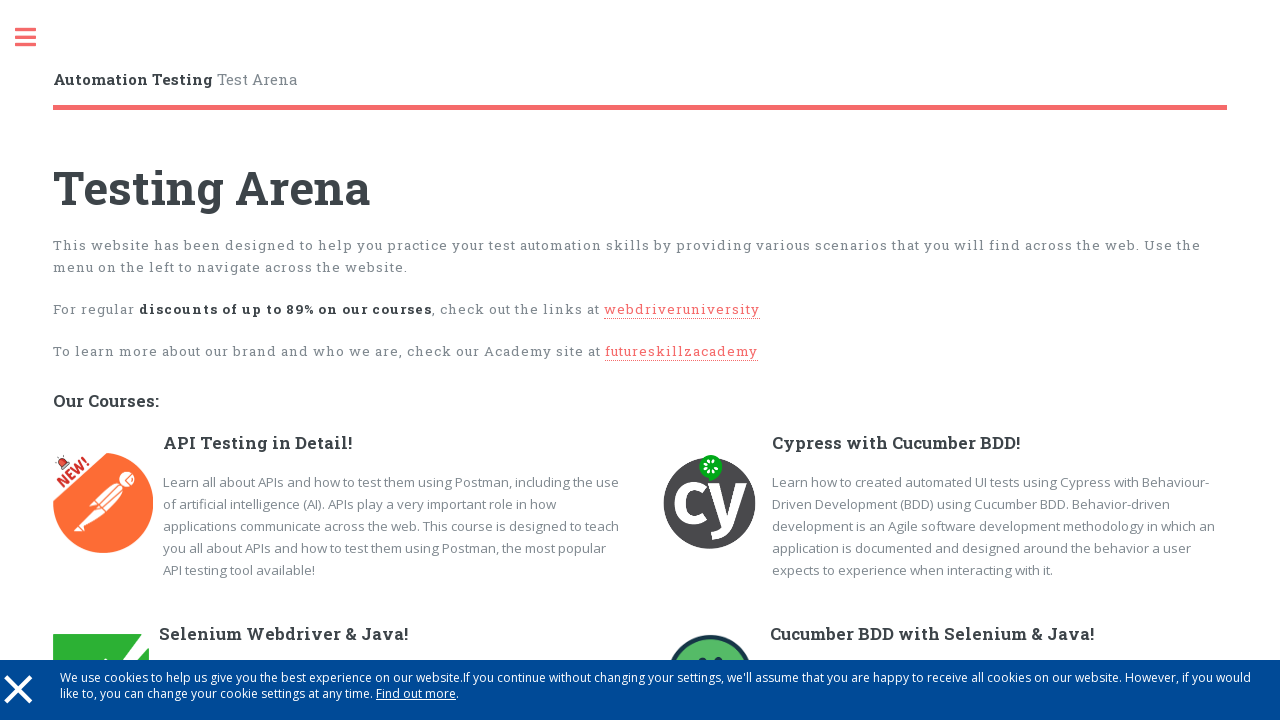

Clicked toggle menu button to open navigation at (36, 38) on a.toggle
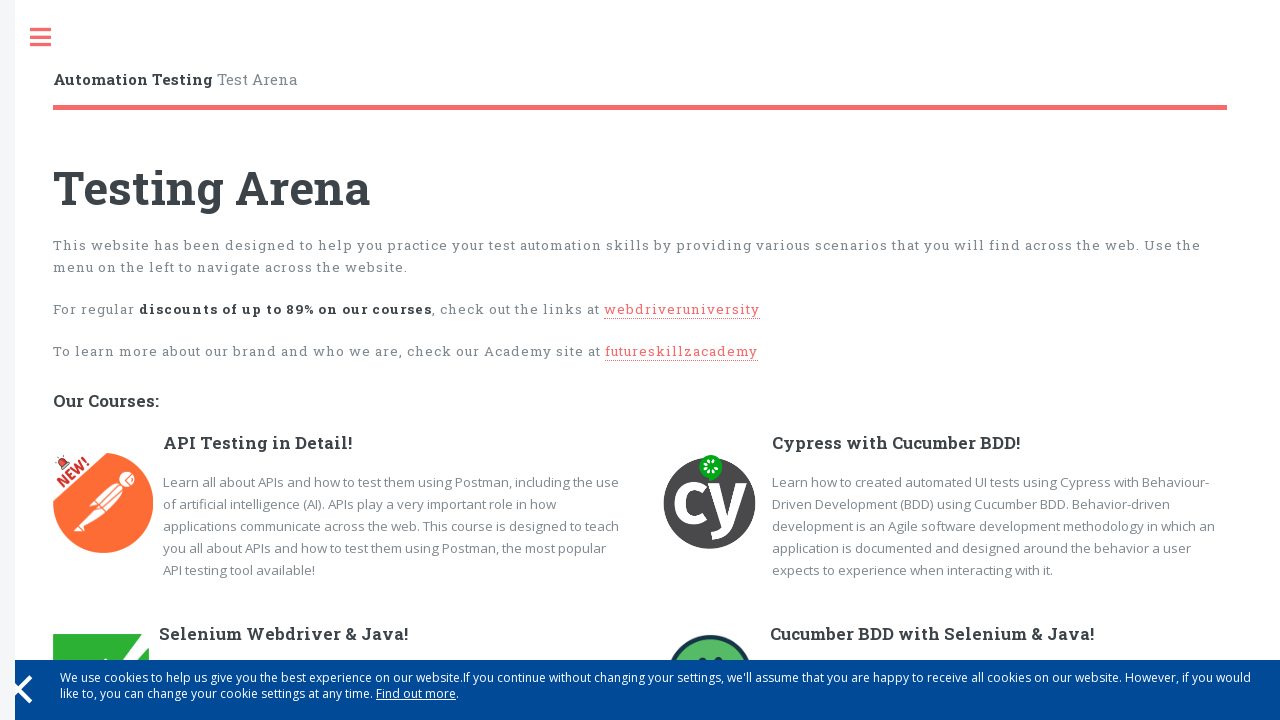

Clicked BUTTONS menu link at (144, 283) on text=BUTTONS
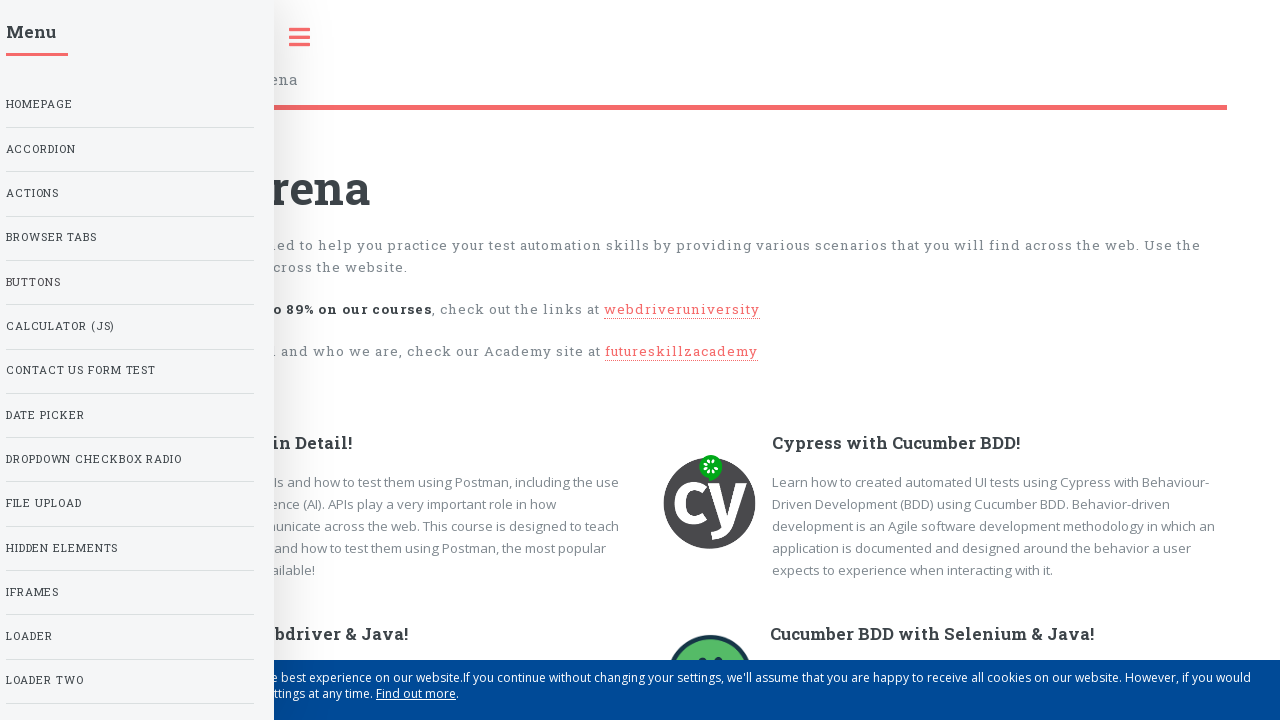

Clicked btn_one button at (118, 387) on #btn_one
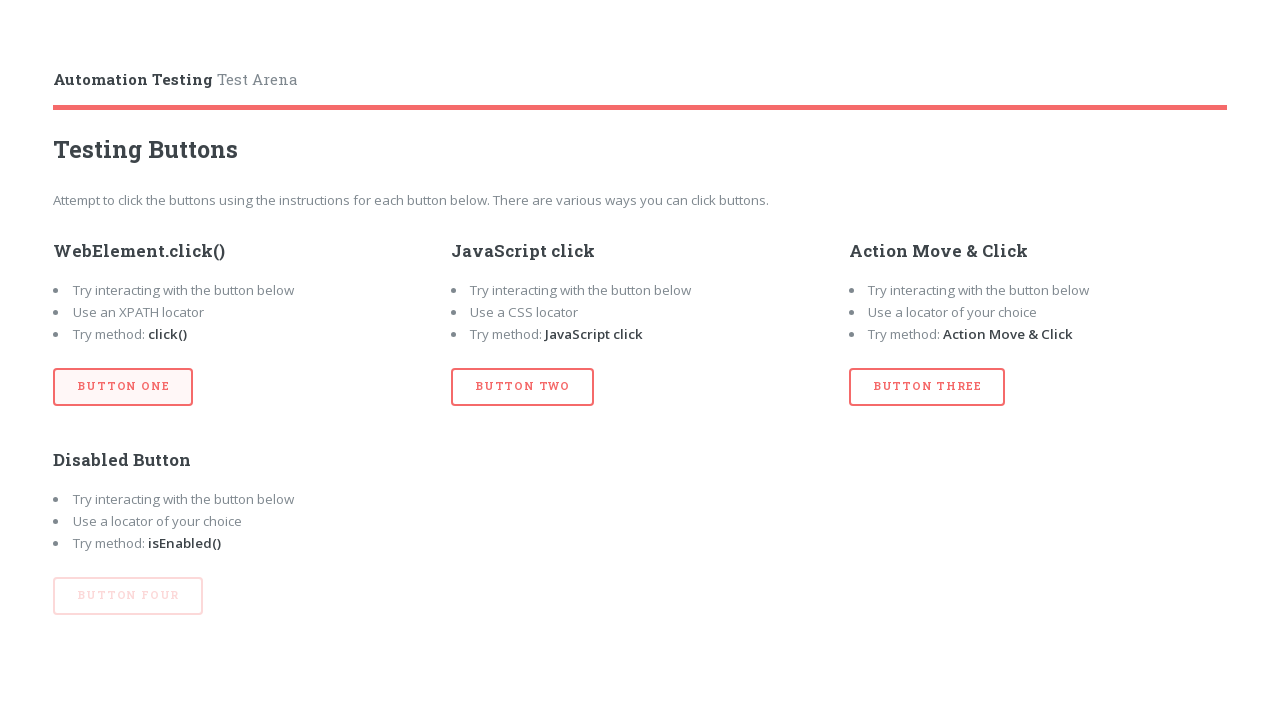

Set up dialog handler to accept alert popups
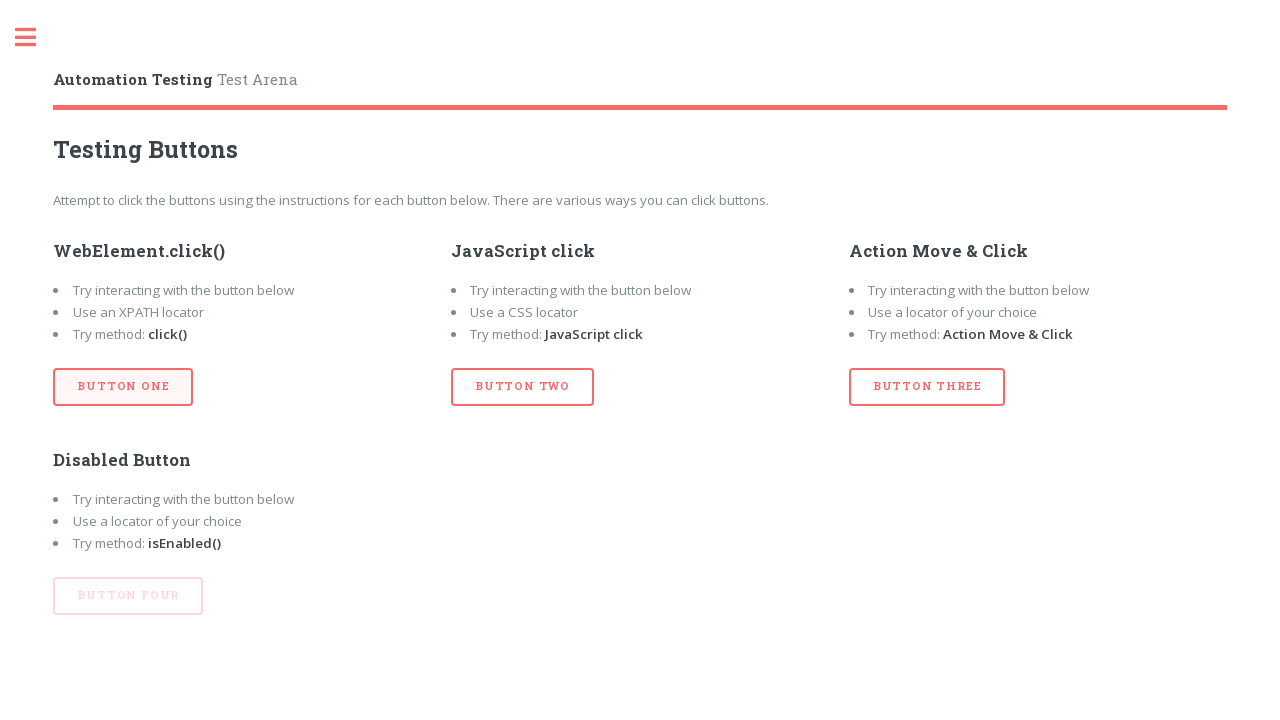

Waited 500ms for alert popup to be processed
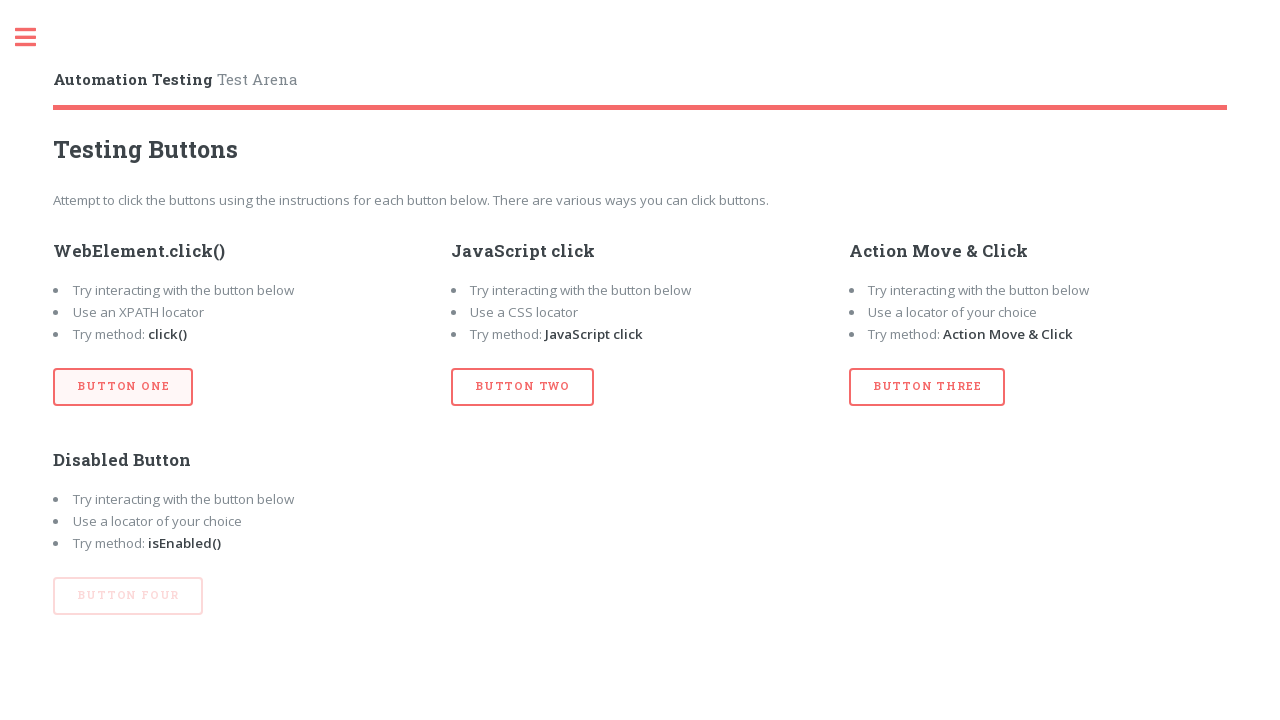

Clicked toggle menu button to close navigation at (36, 38) on a.toggle
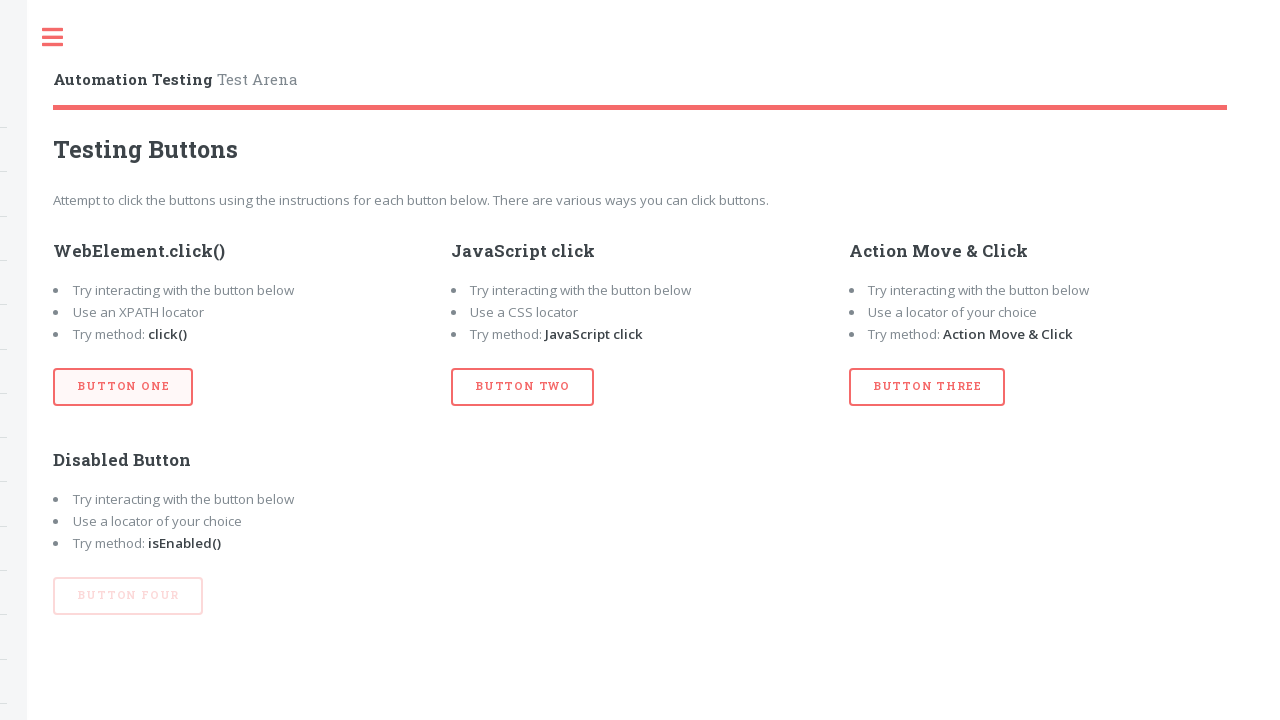

Clicked DROPDOWN CHECKBOX RADIO menu link at (144, 460) on text=DROPDOWN CHECKBOX RADIO
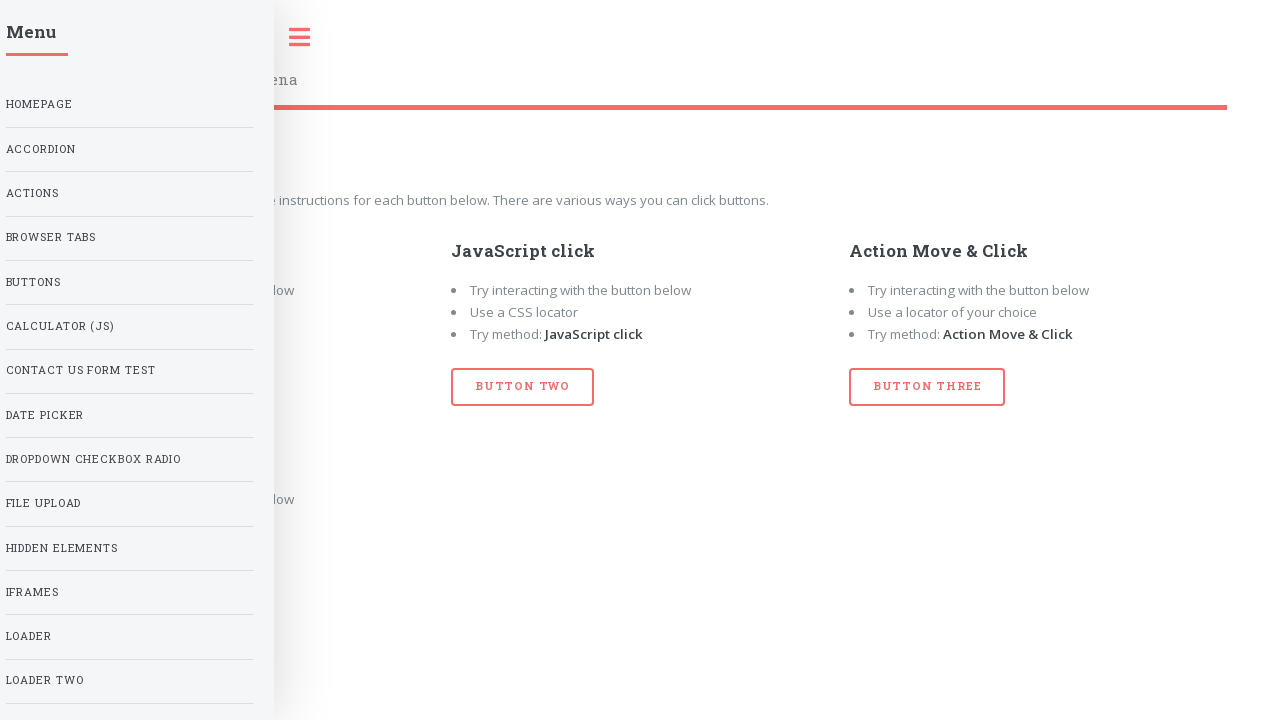

Waited for red checkbox to be visible
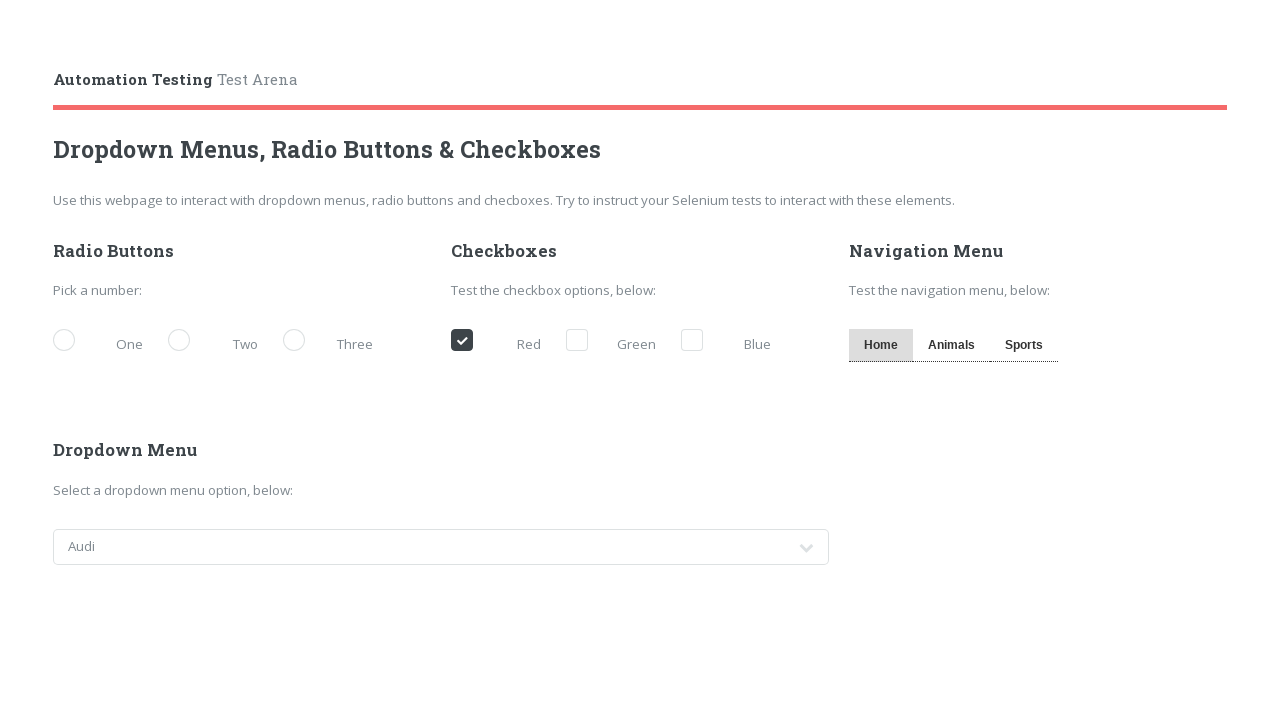

Verified red checkbox selection state: True
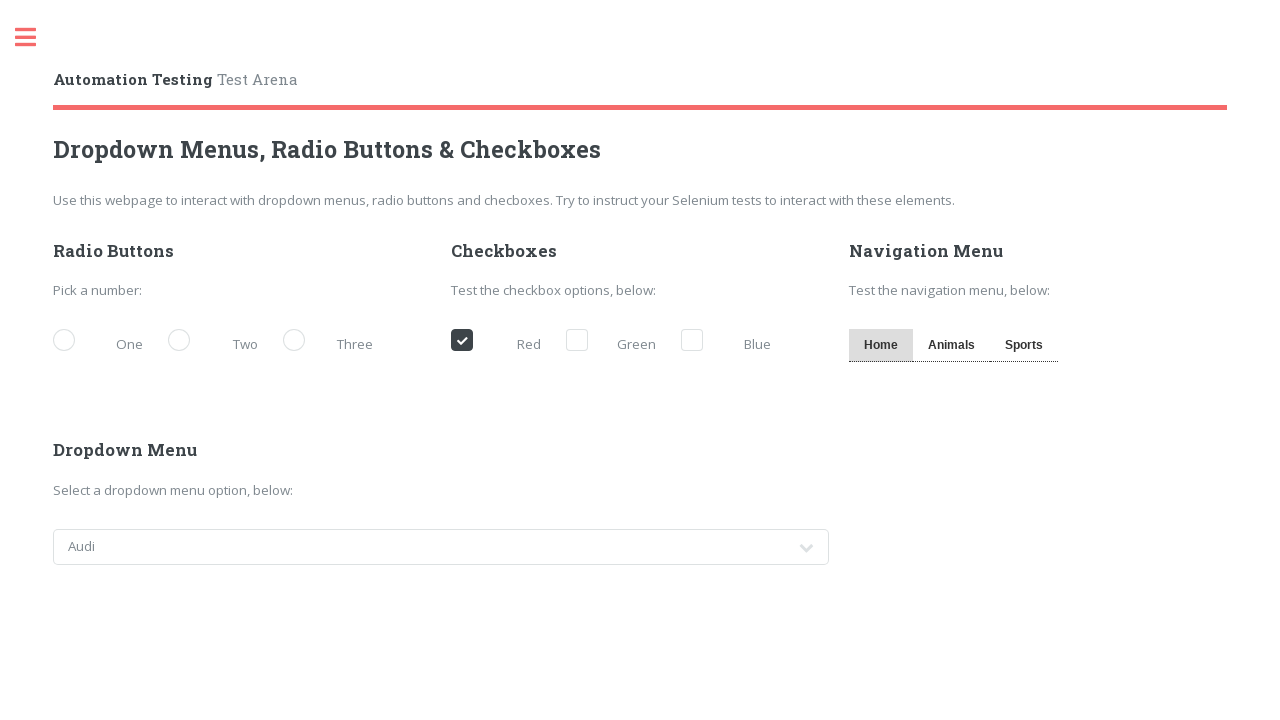

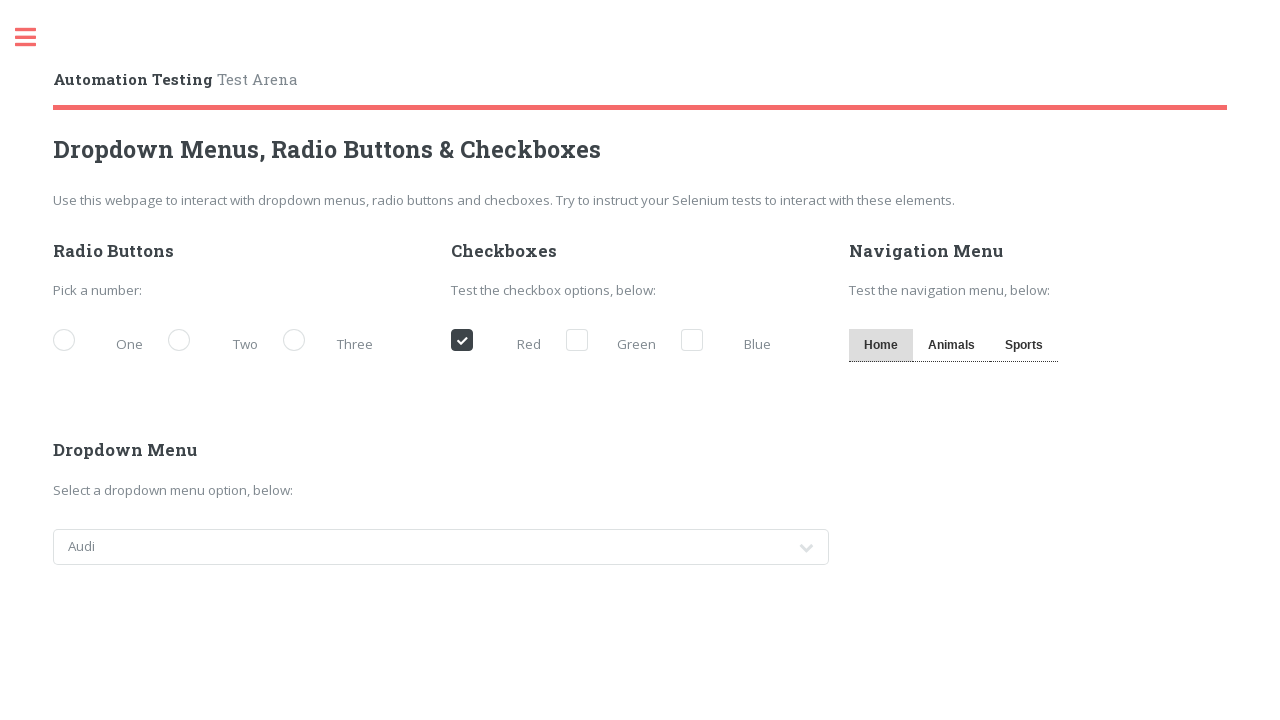